Tests interaction with Shadow DOM elements by locating a shadow host, accessing its shadow root, and filling a text input field within the shadow DOM

Starting URL: https://testautomationpractice.blogspot.com/2018/09/automation-form.html

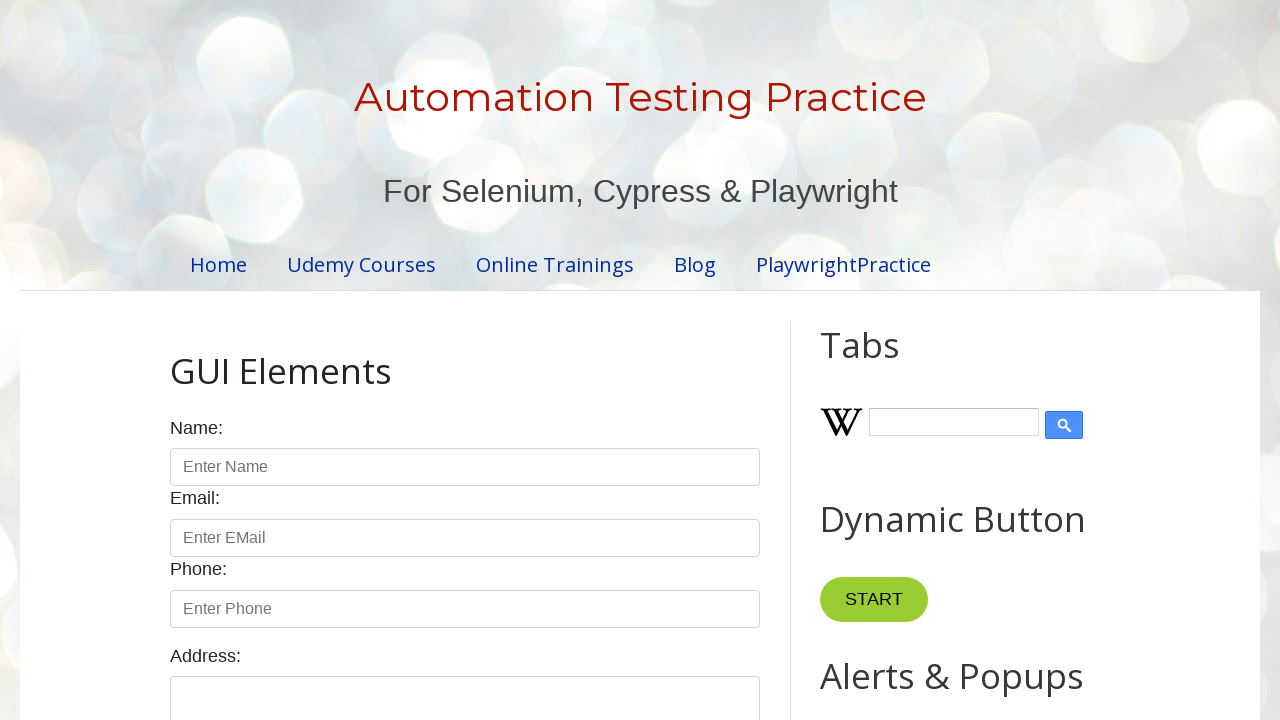

Located shadow host element with ID 'shadow_host'
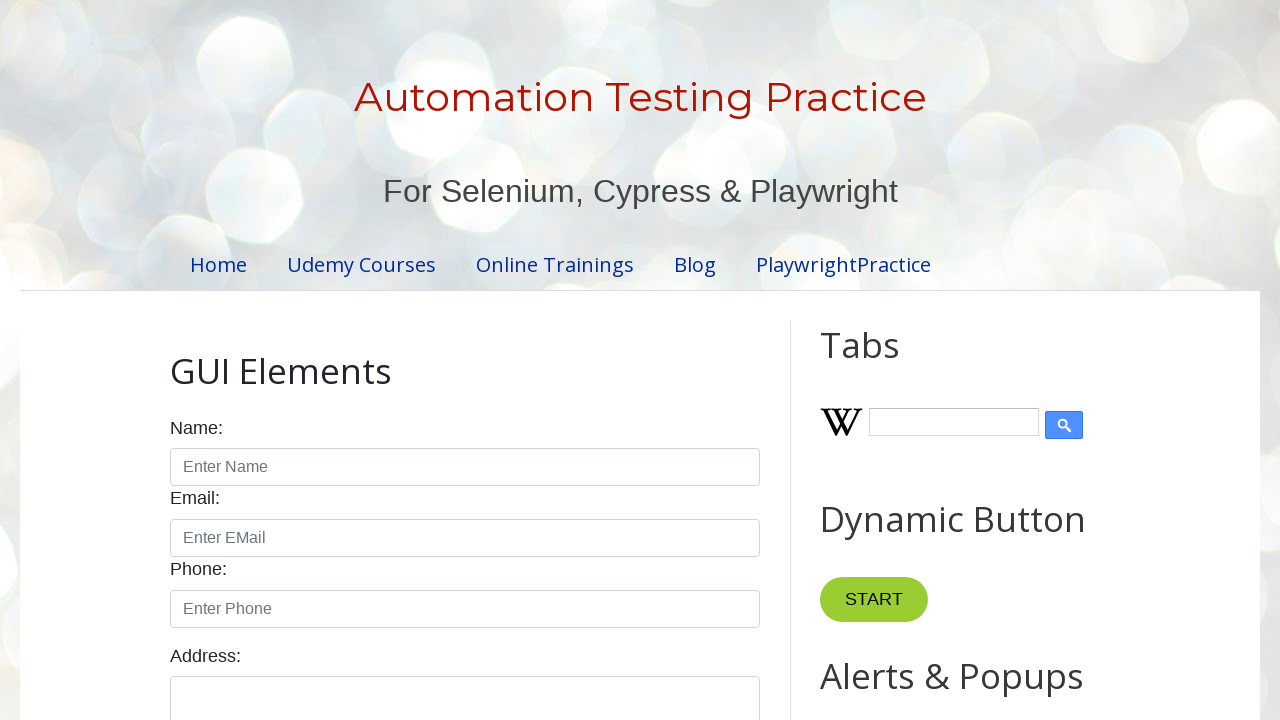

Located text input field within shadow DOM
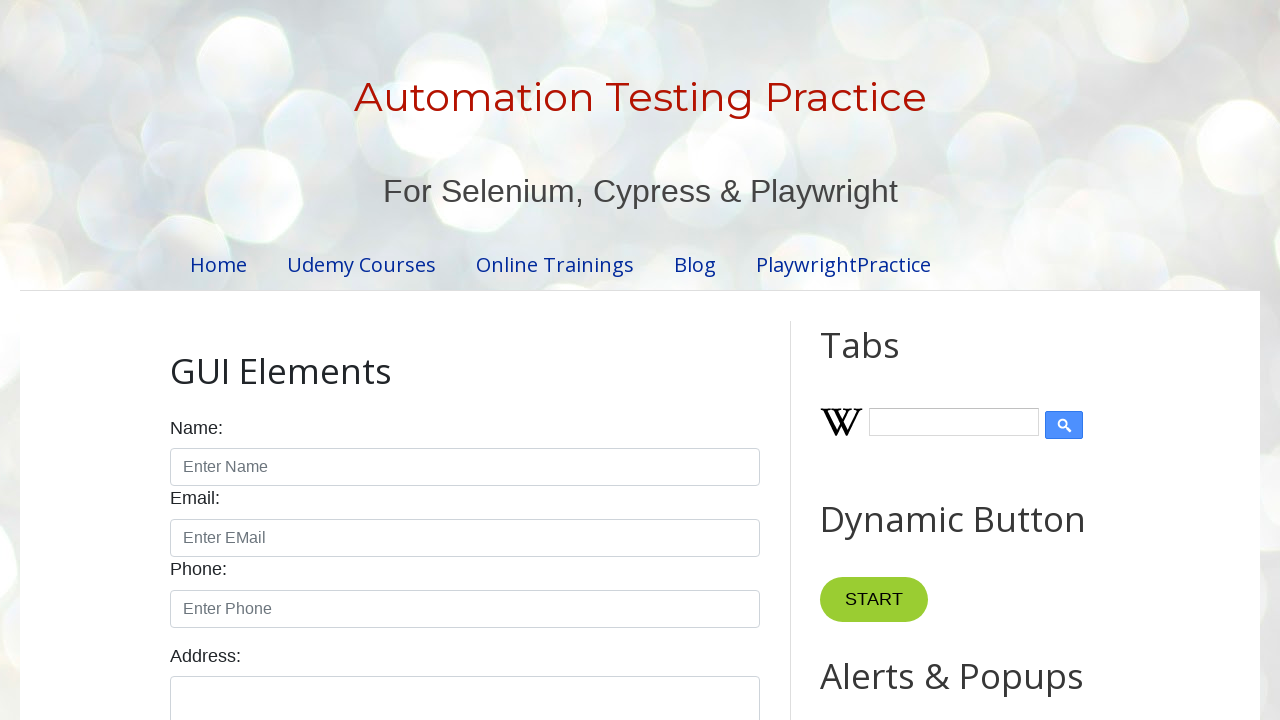

Filled shadow DOM input field with 'Testing shadow DOM input field' on #shadow_host >> css=input[type='text']:nth-child(5)
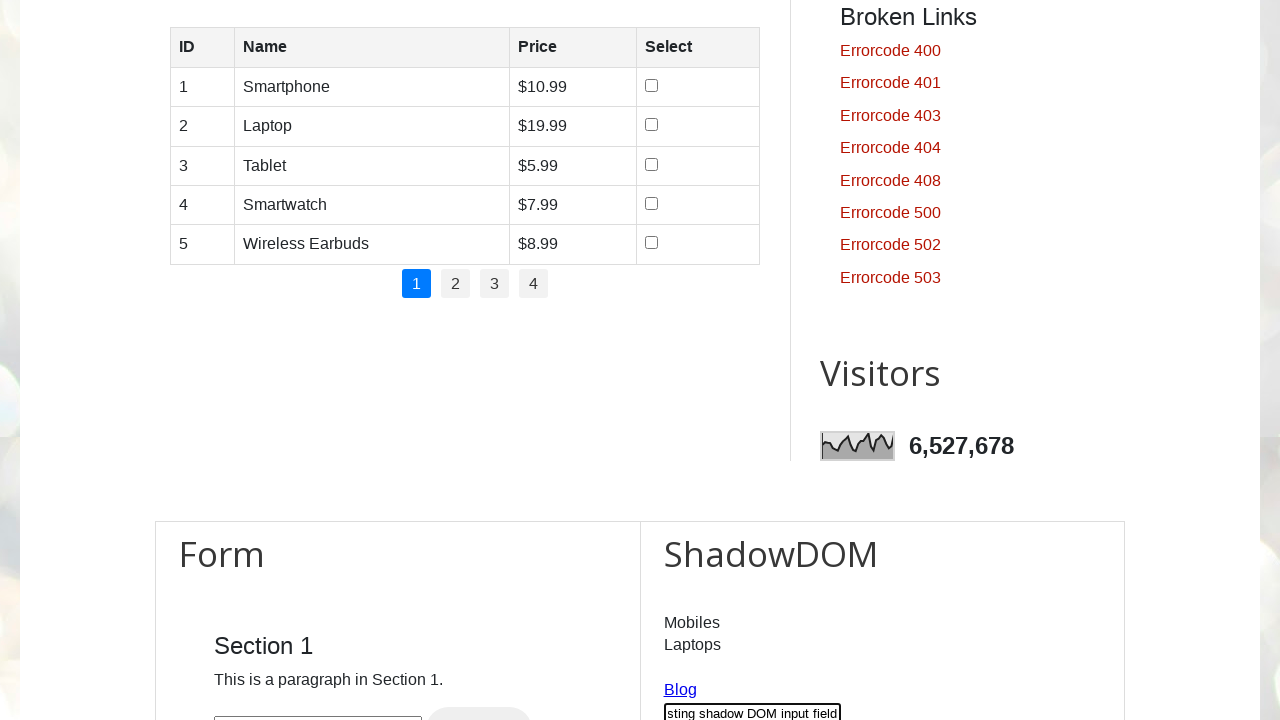

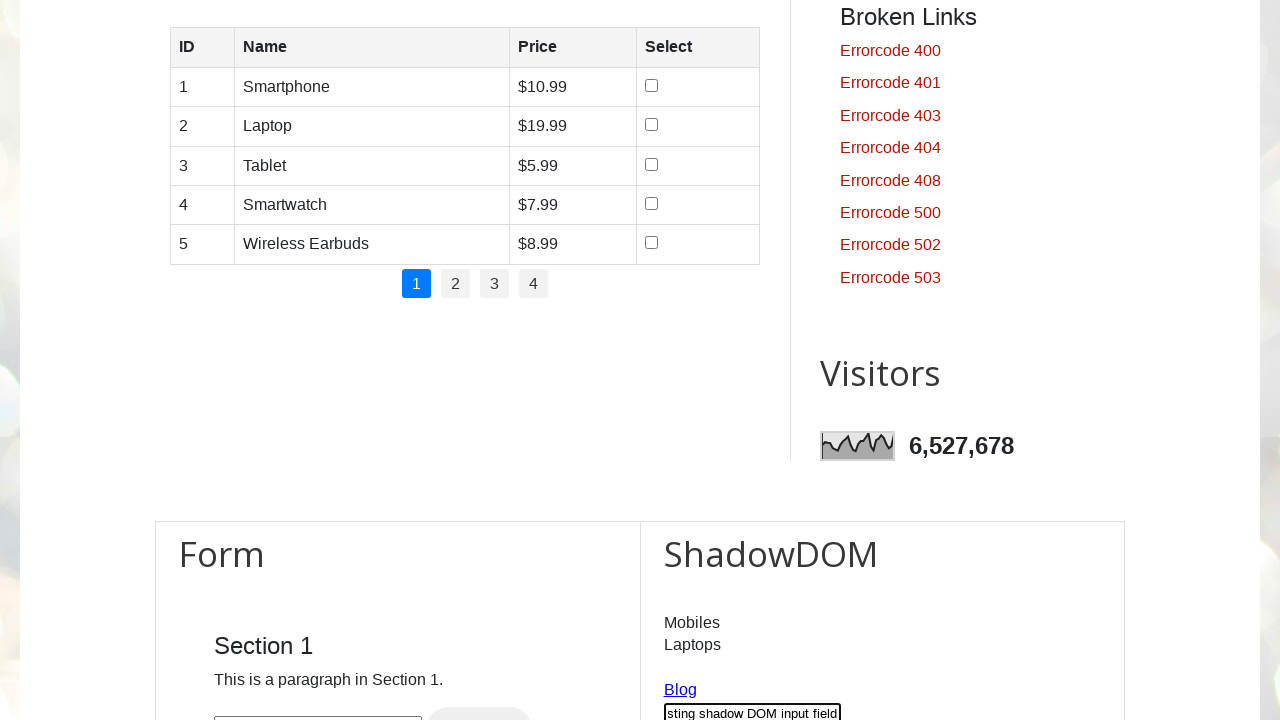